Tests W3Schools Try Editor by clicking the "Try it" button to trigger an alert dialog, then accepting the alert

Starting URL: https://www.w3schools.com/jsref/tryit.asp?filename=tryjsref_alert2

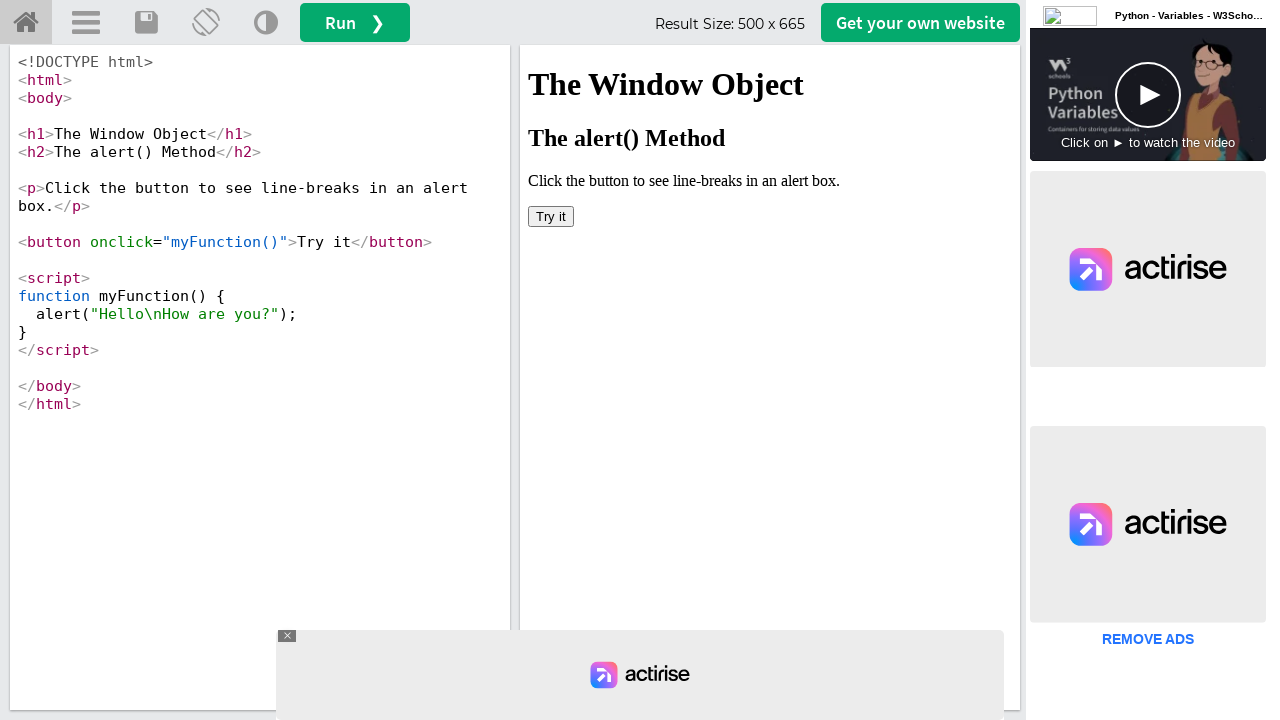

W3Schools Try Editor page loaded and #tryhome selector is visible
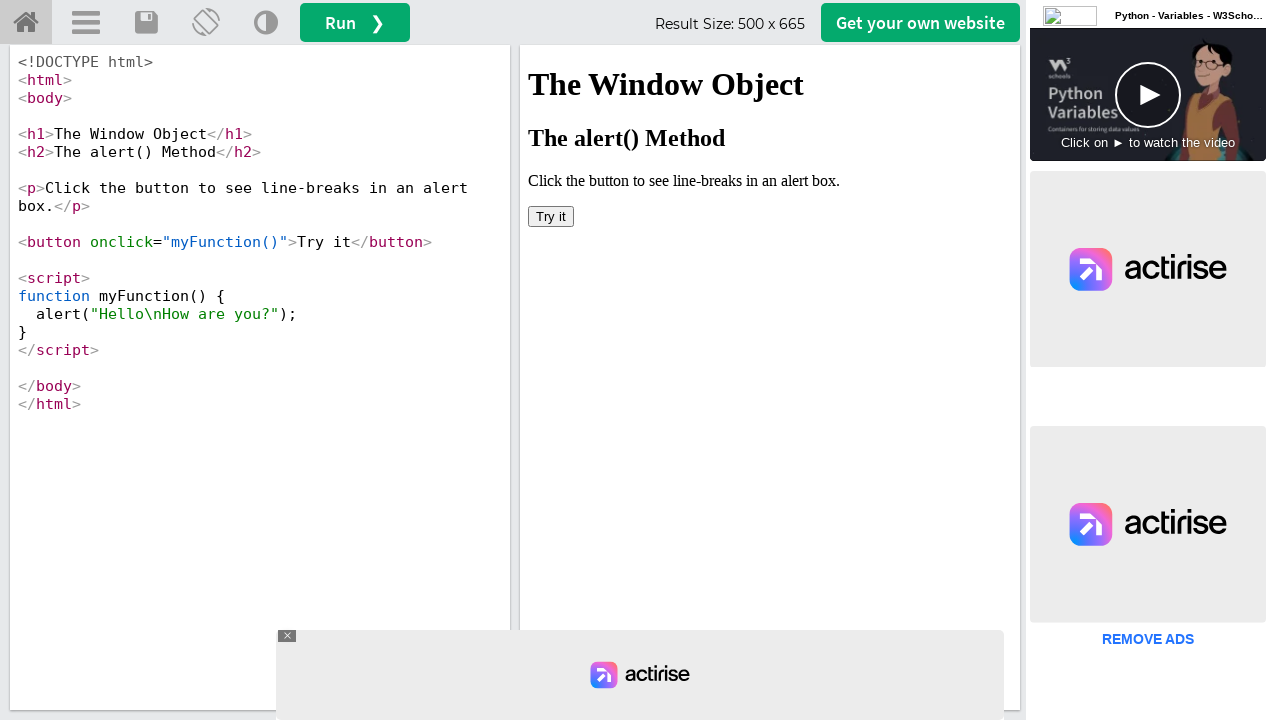

Try it button is visible and clickable
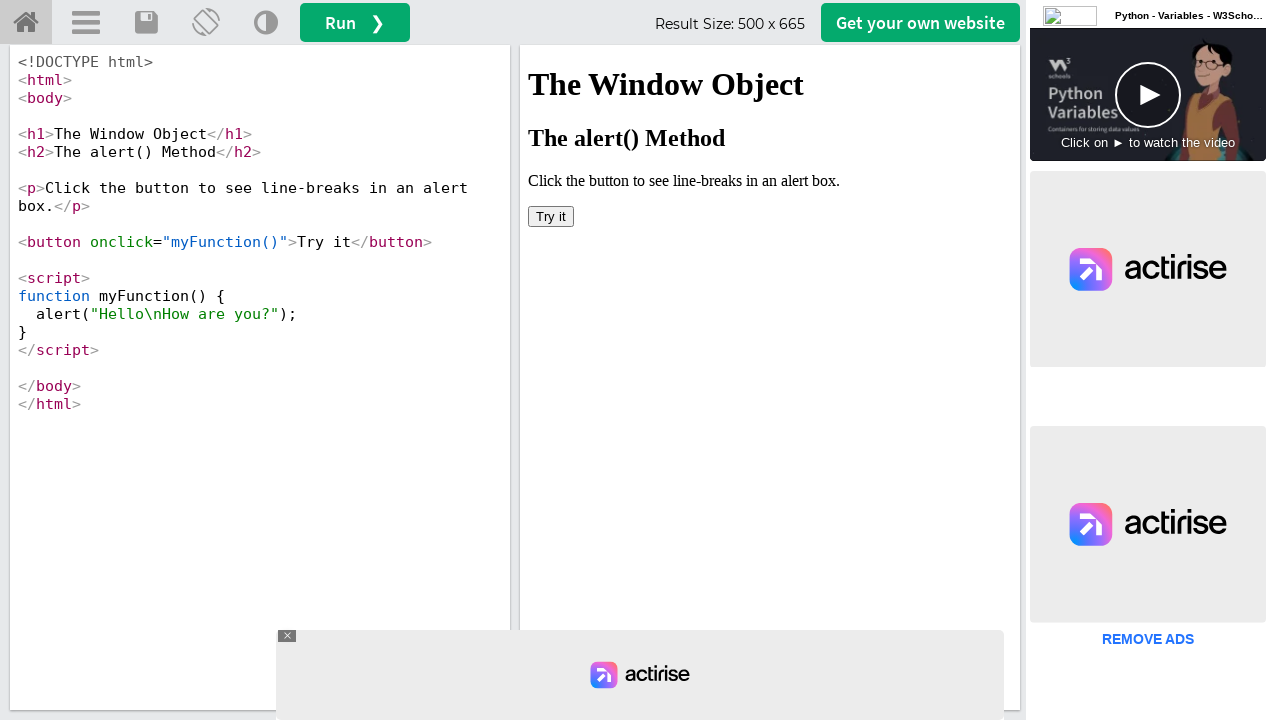

Clicked the Try it button to trigger alert dialog at (324, 242) on text='Try it'
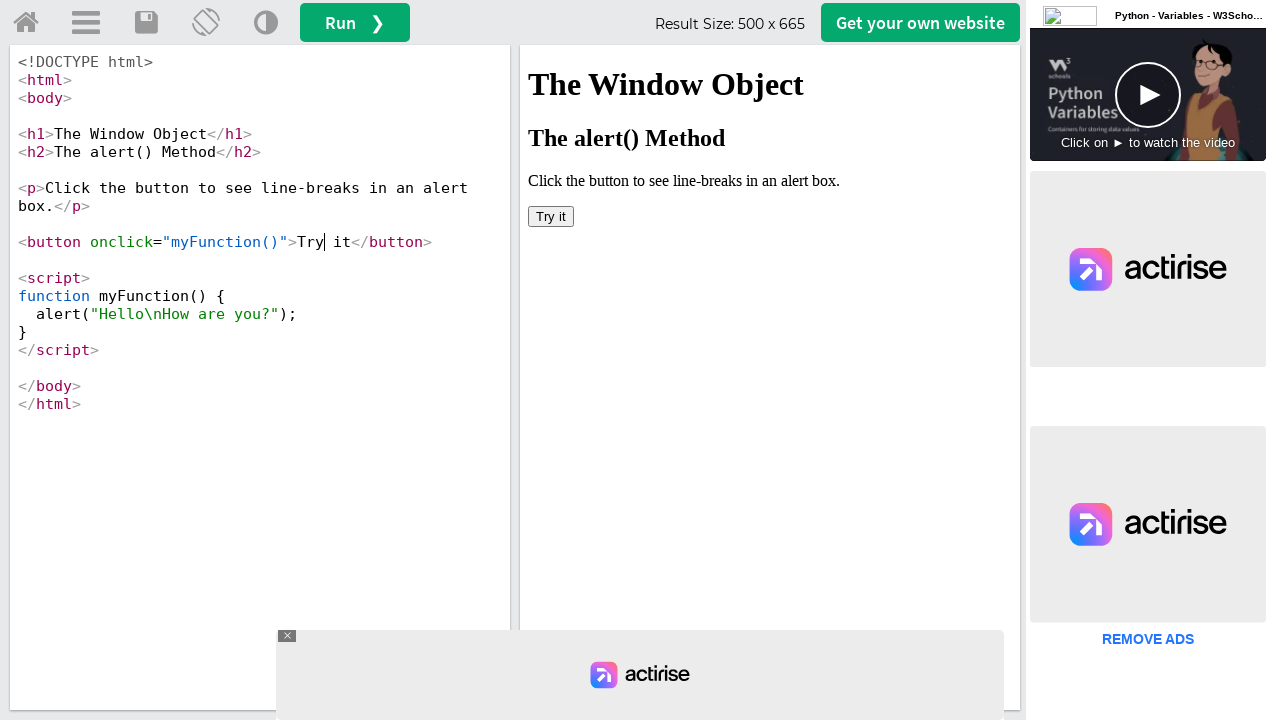

Alert dialog handler registered
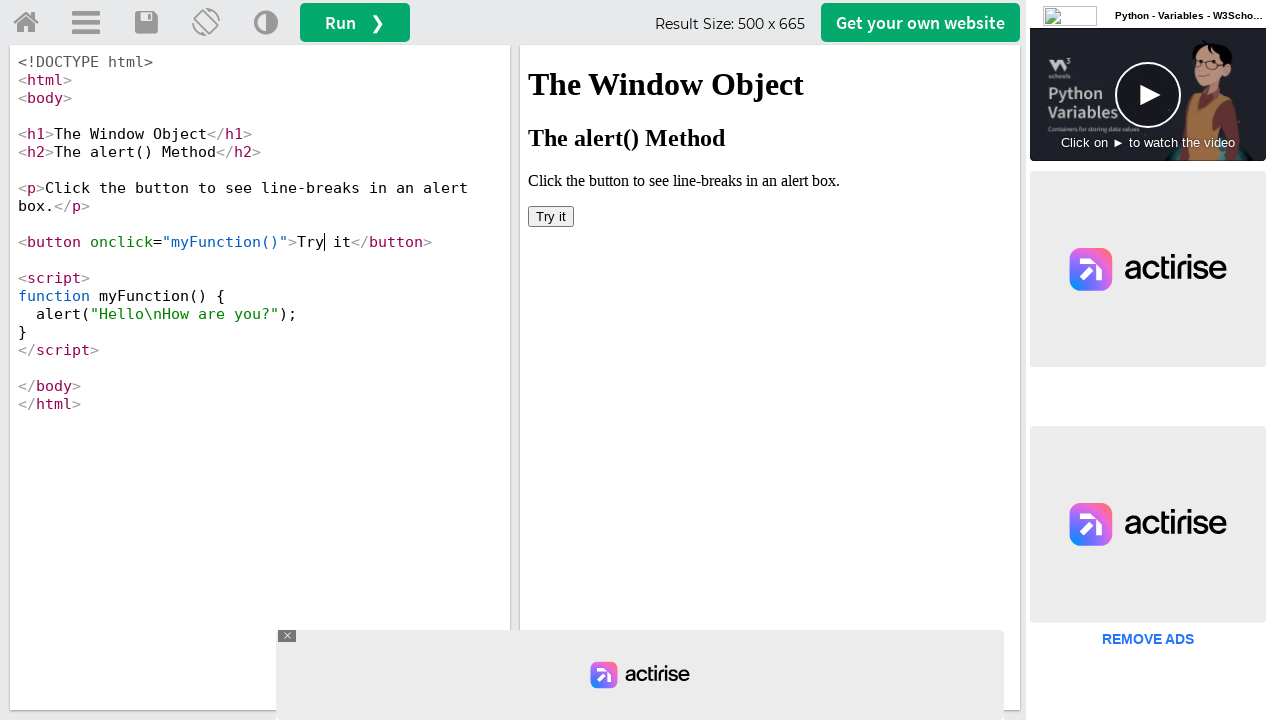

Alert dialog accepted and dismissed after 1 second delay
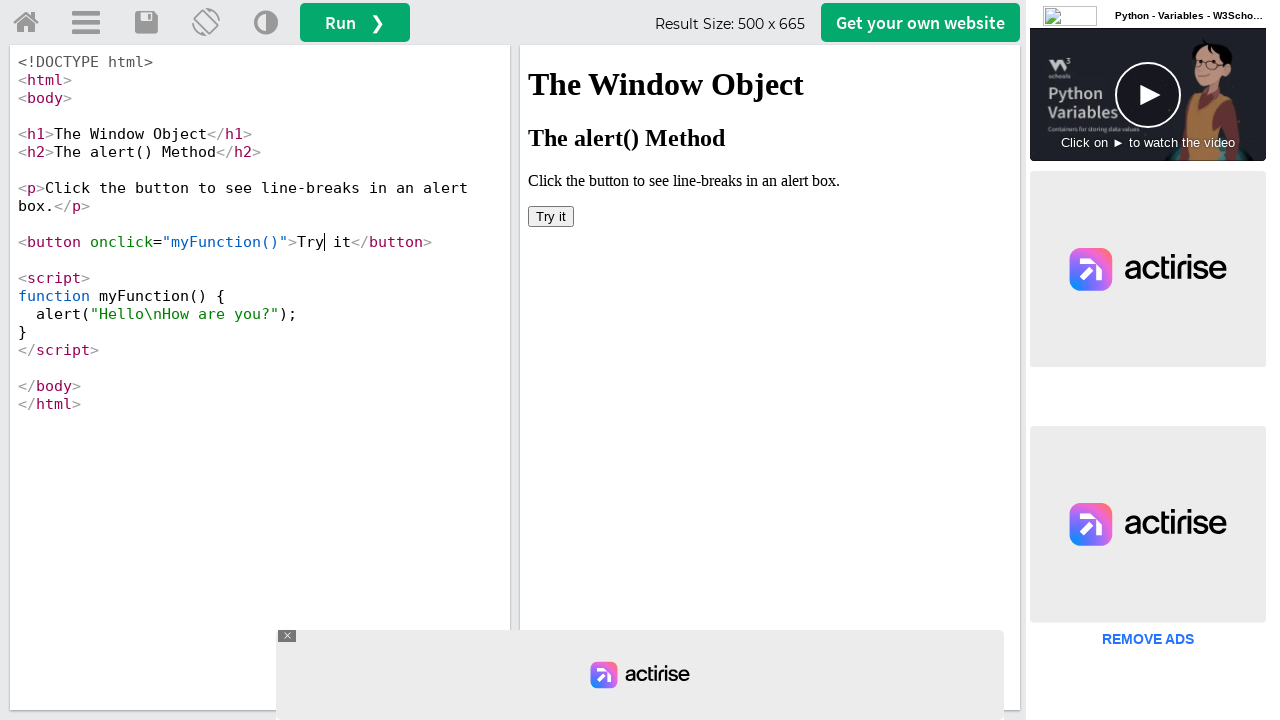

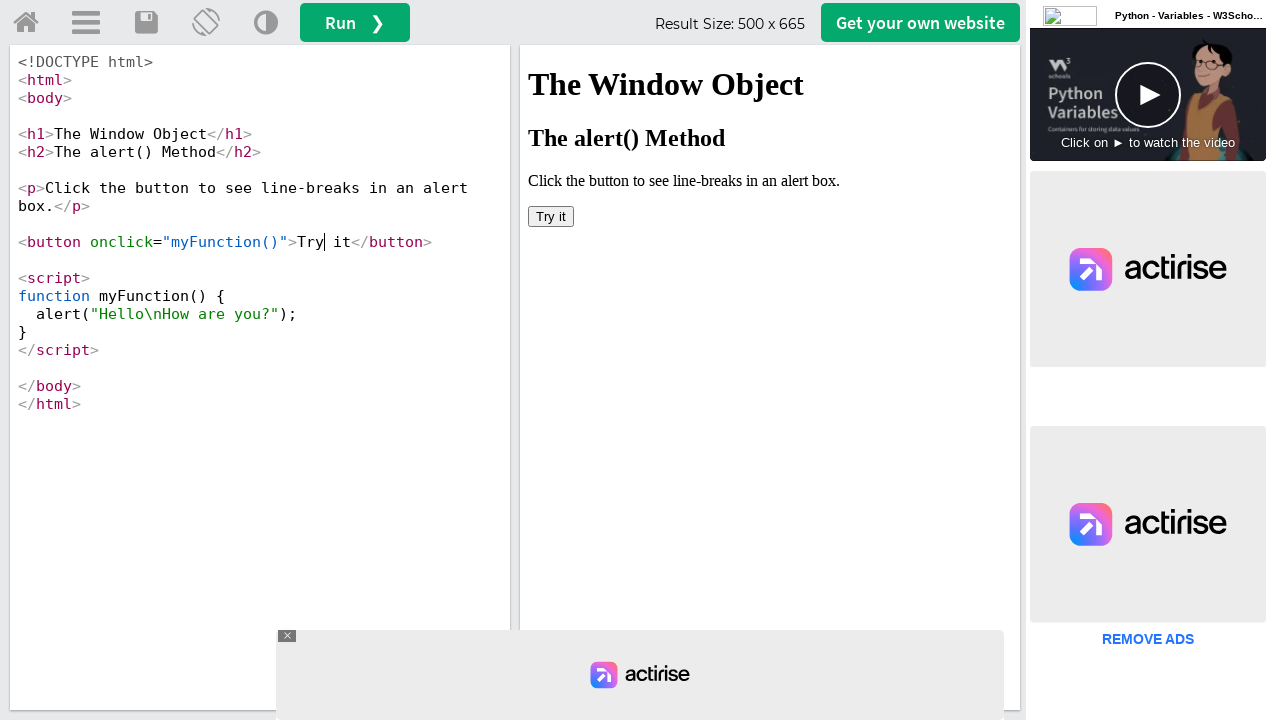